Tests nested frames by navigating to the Frames page, then Nested Frames, and verifying the top-left frame contains "LEFT" text

Starting URL: https://the-internet.herokuapp.com/

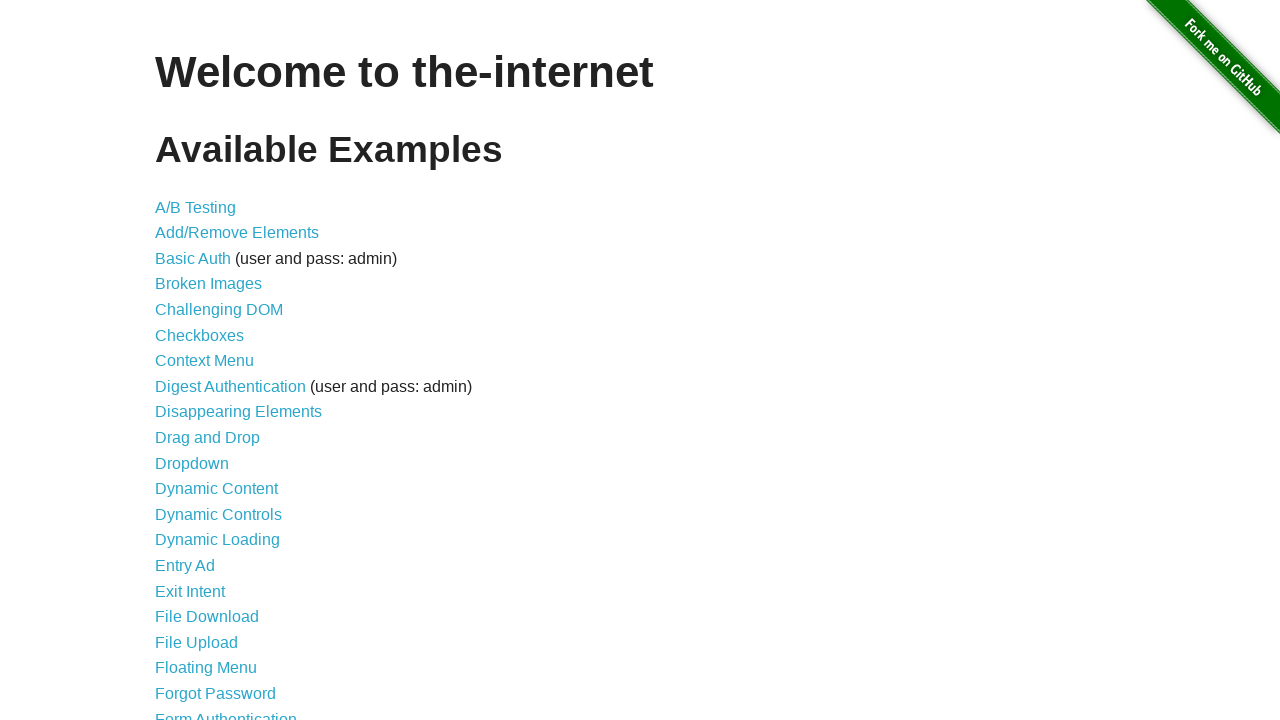

Clicked on Frames link from homepage at (182, 361) on a:has-text('Frames')
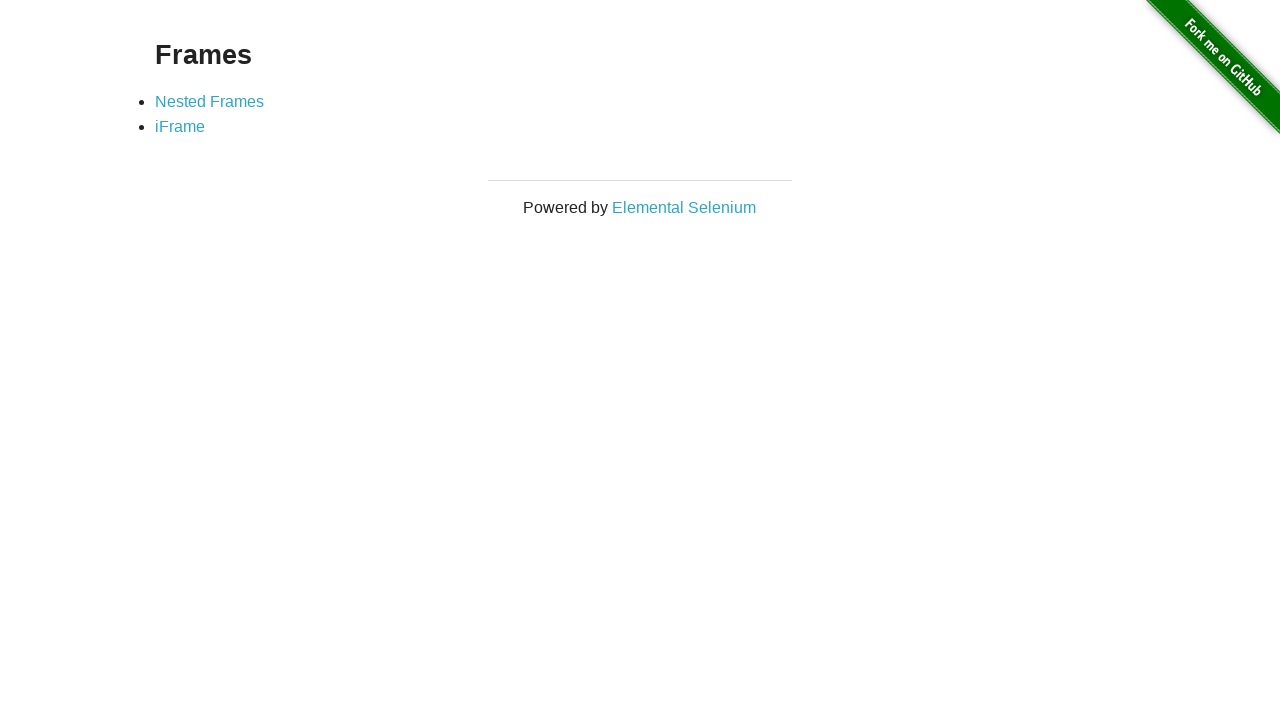

Clicked on Nested Frames link at (210, 101) on a:has-text('Nested Frames')
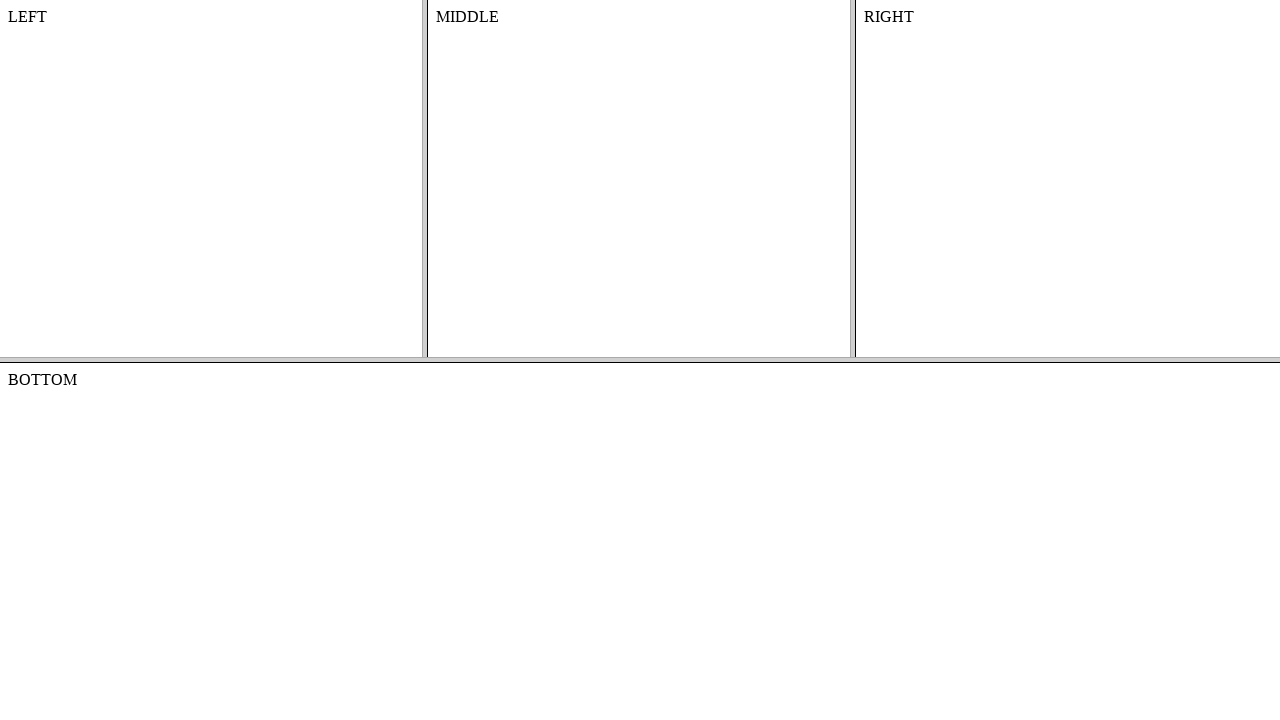

Located top frameset
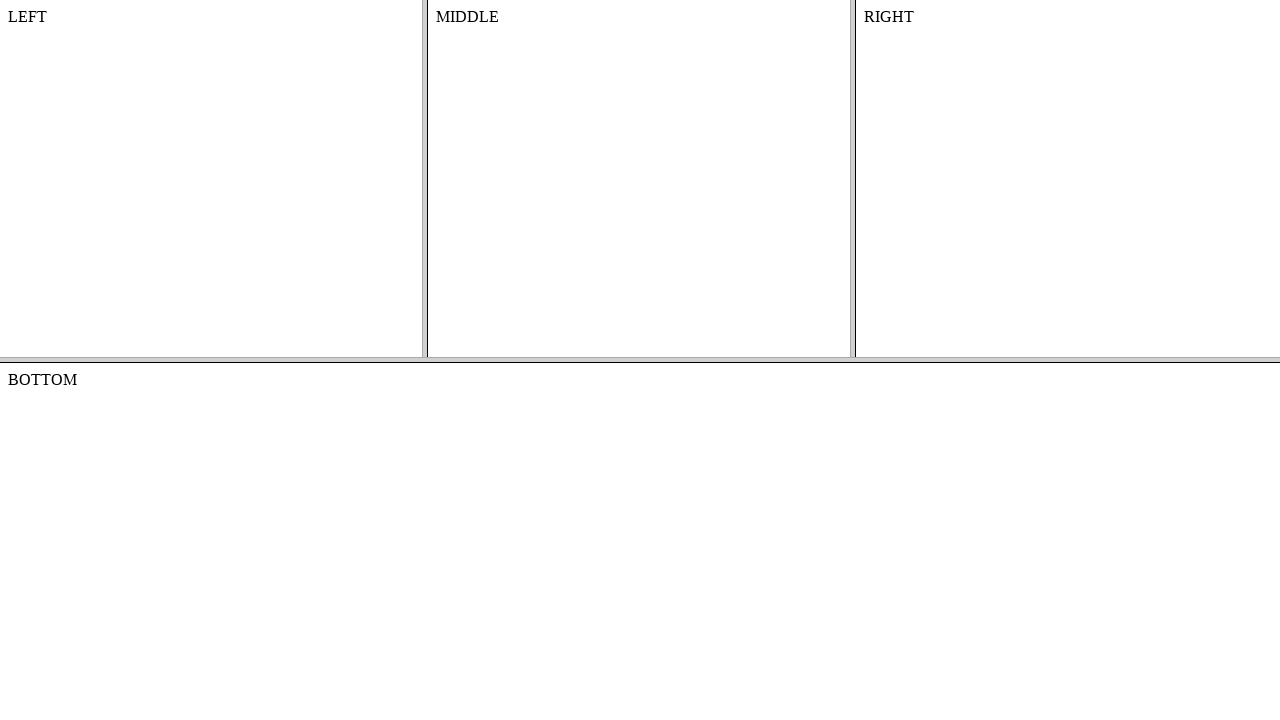

Located left frame within top frameset
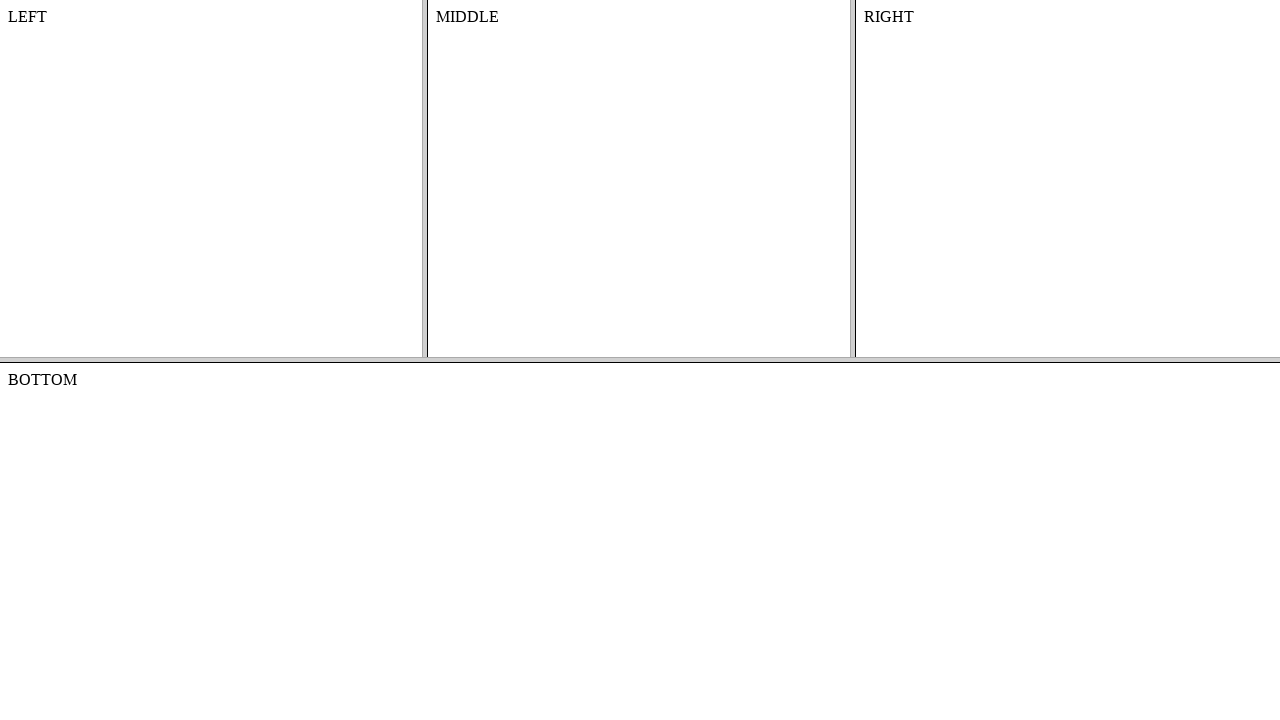

Retrieved text content from left frame body
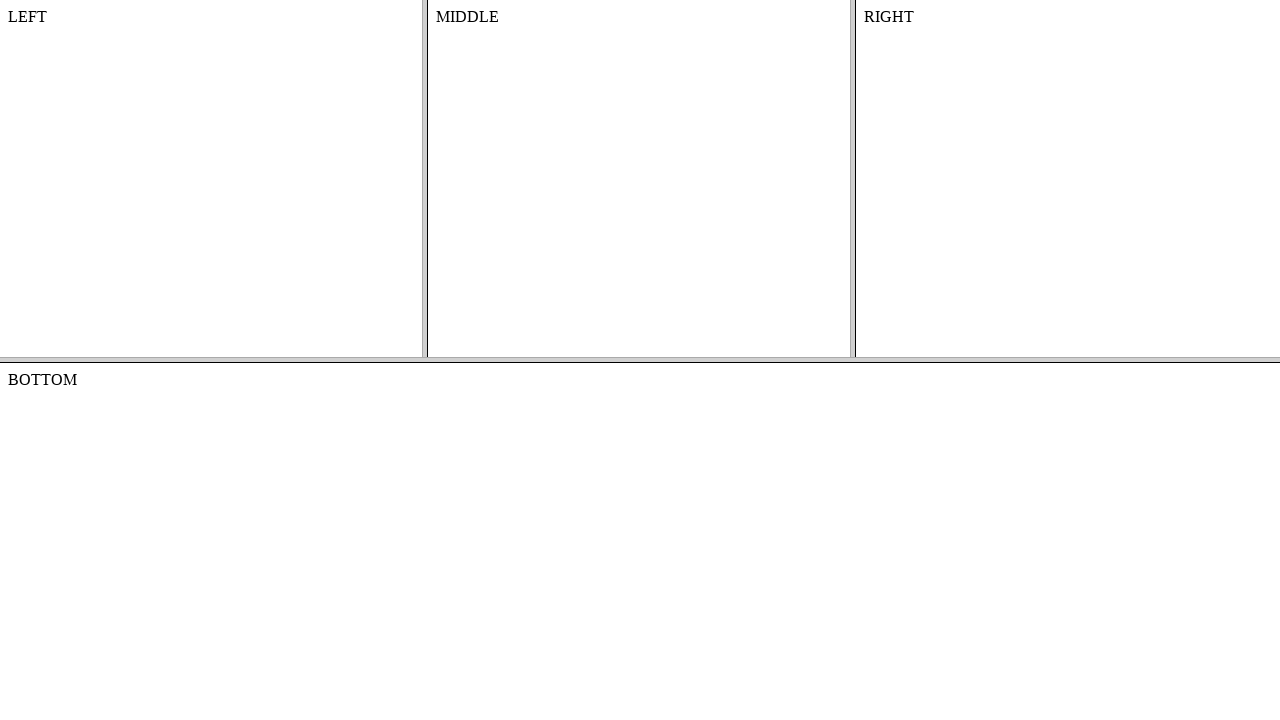

Verified left frame contains 'LEFT' text
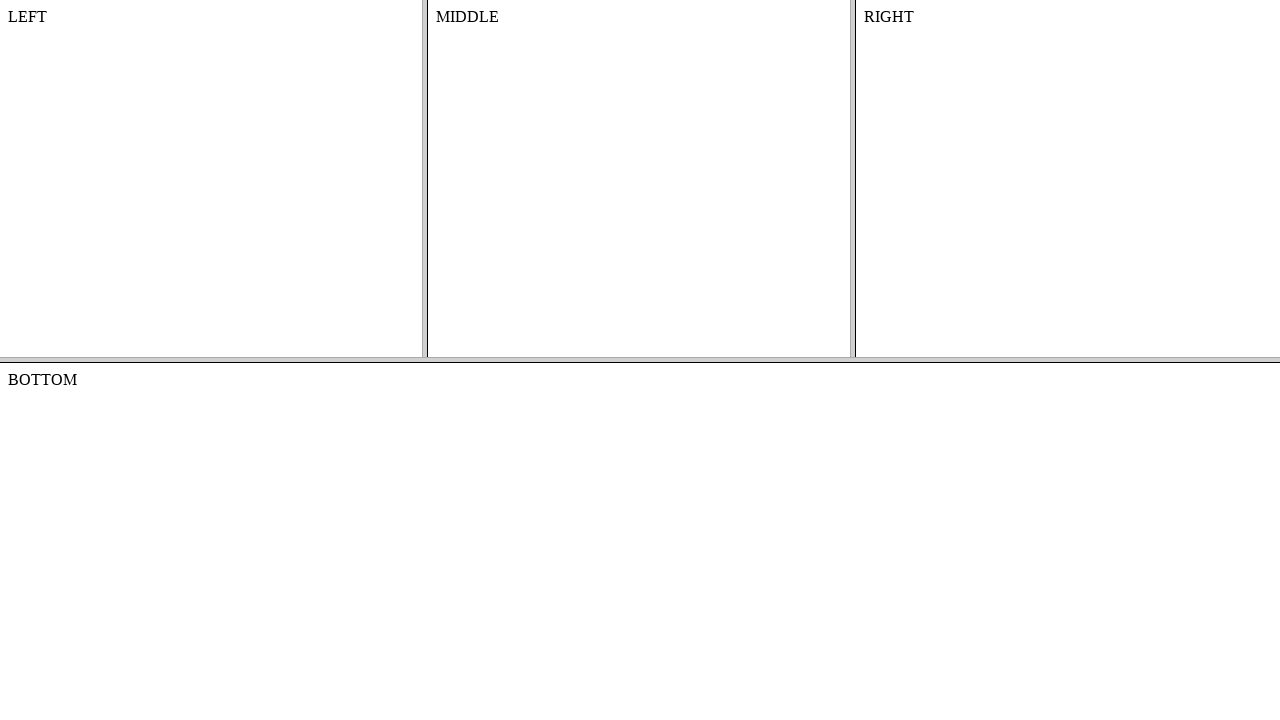

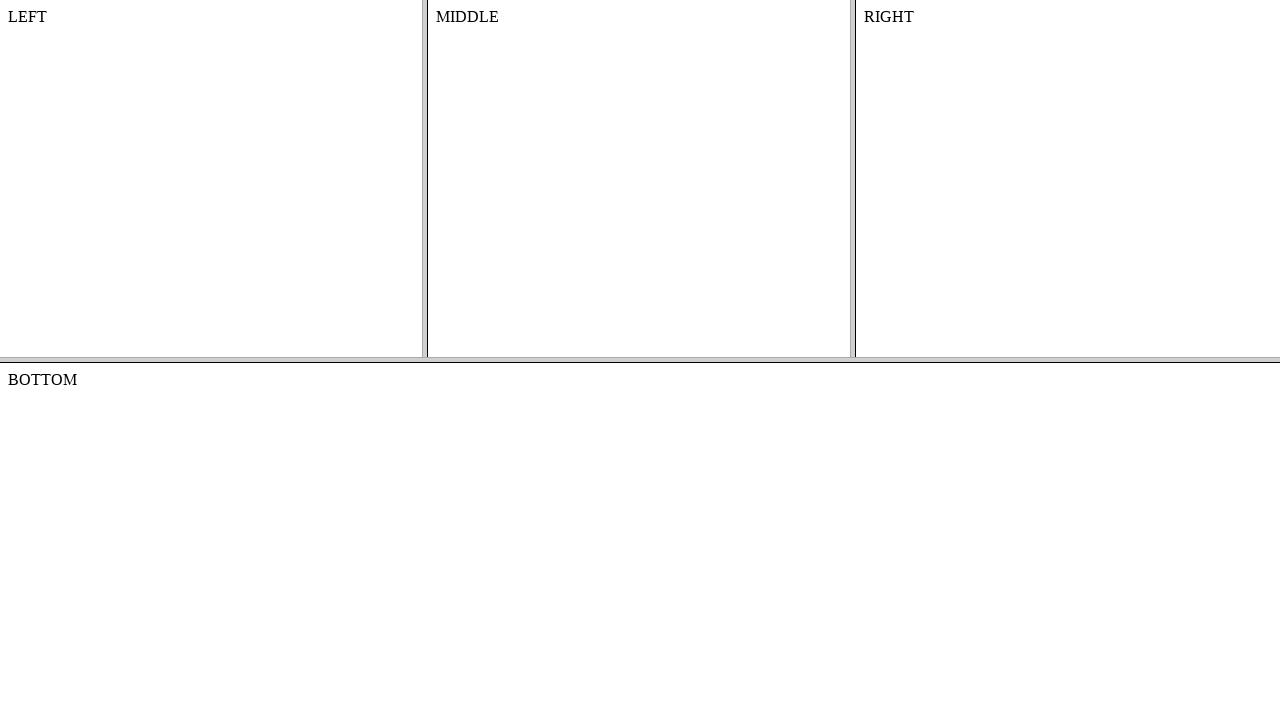